Selects radio button option 2 and verifies it is selected

Starting URL: https://rahulshettyacademy.com/AutomationPractice/

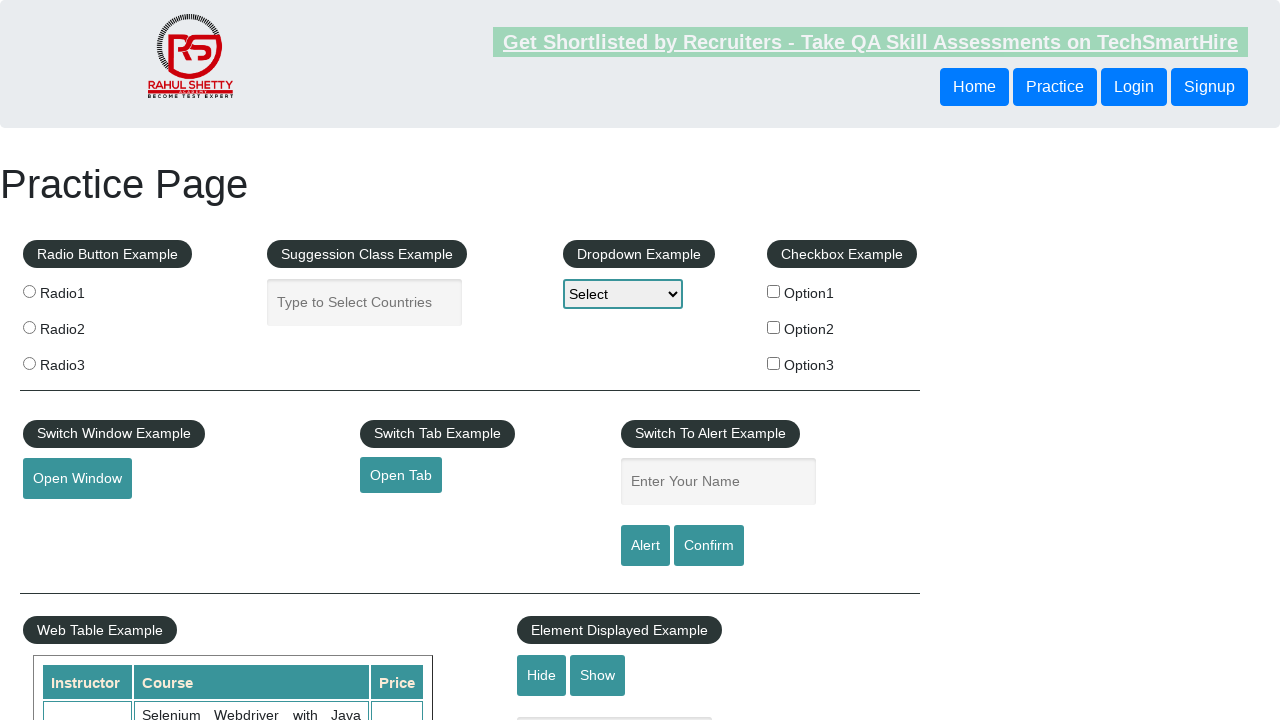

Clicked radio button option 2 at (29, 327) on input[value='radio2']
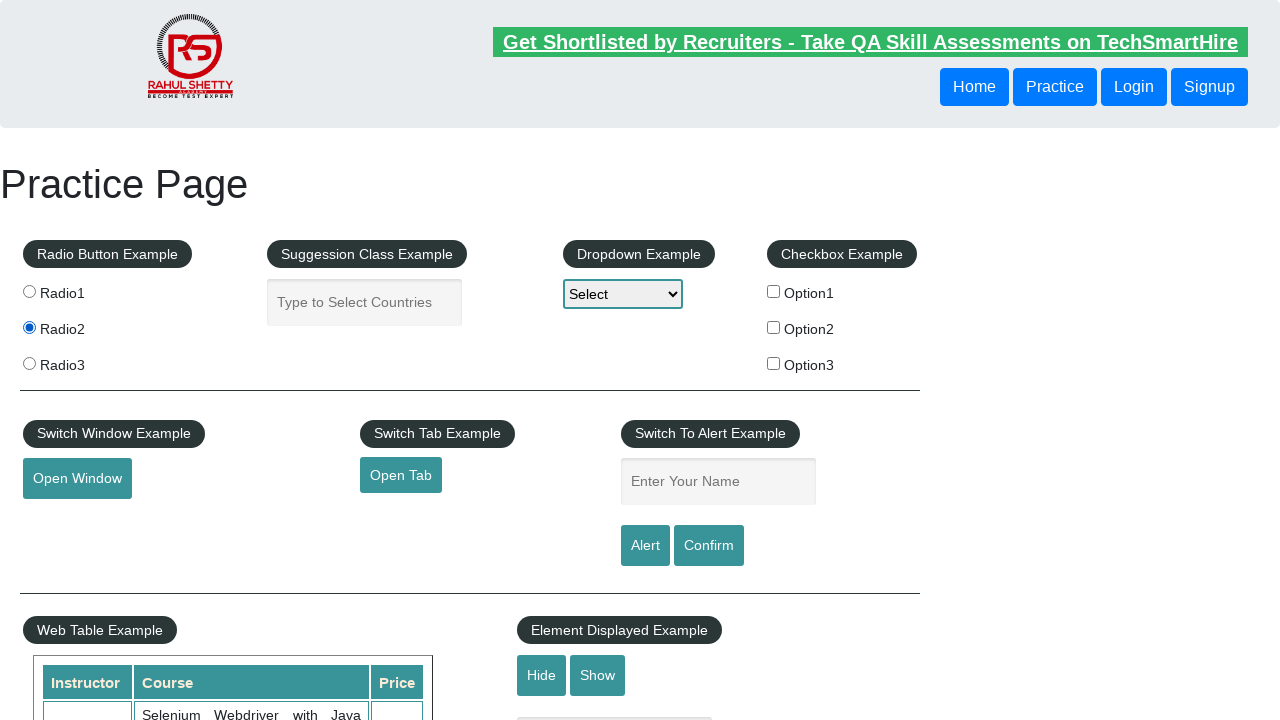

Verified radio button option 2 is selected
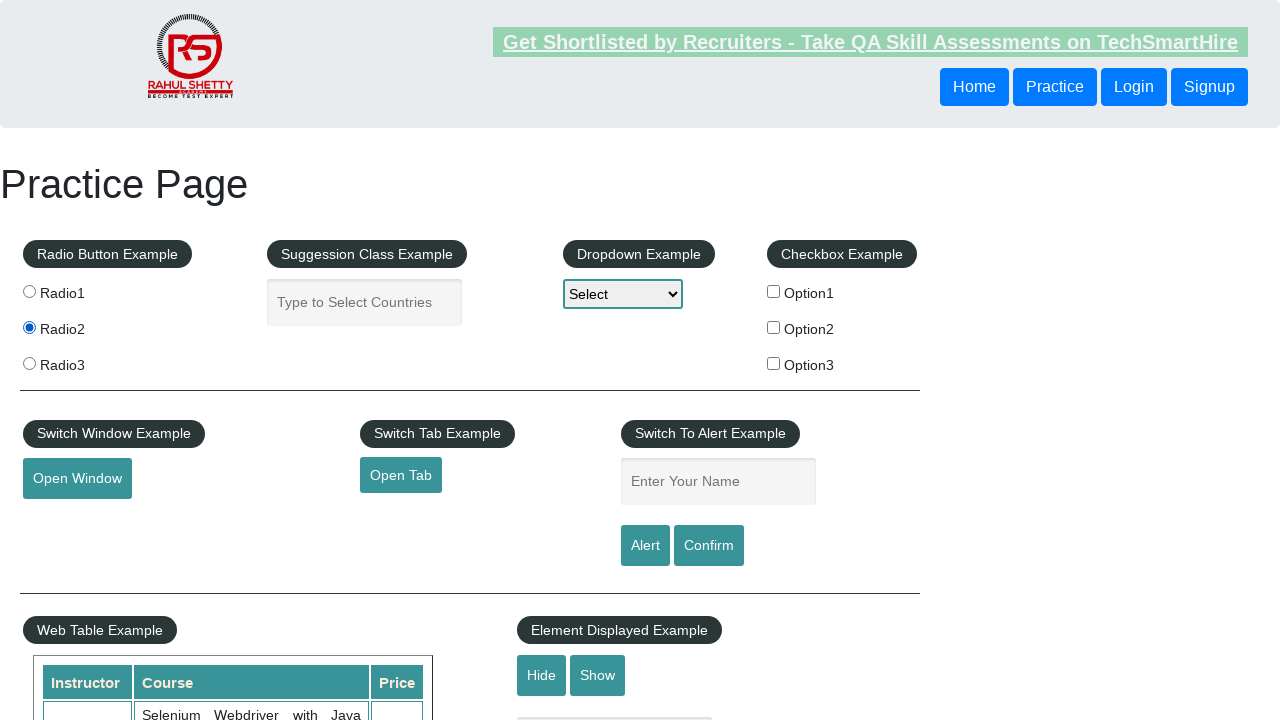

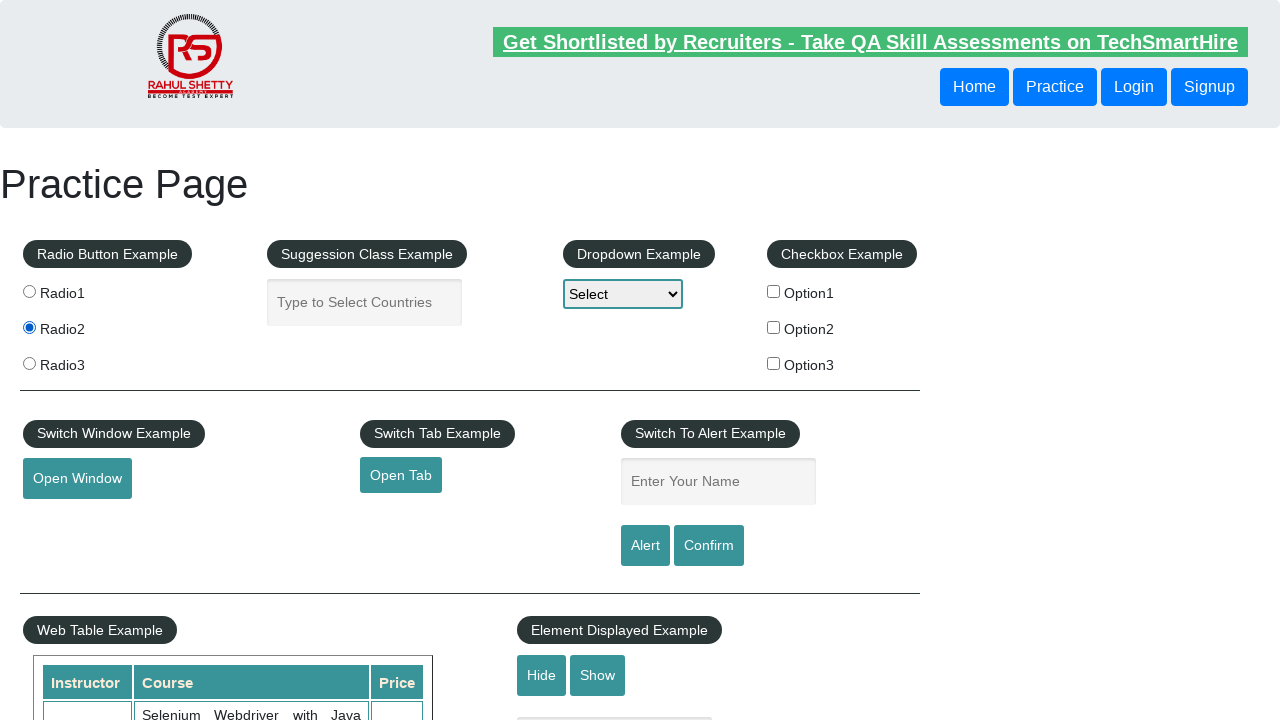